Tests JavaScript prompt alert functionality by clicking to trigger a prompt box, entering text into the alert, and accepting it.

Starting URL: http://demo.automationtesting.in/Alerts.html

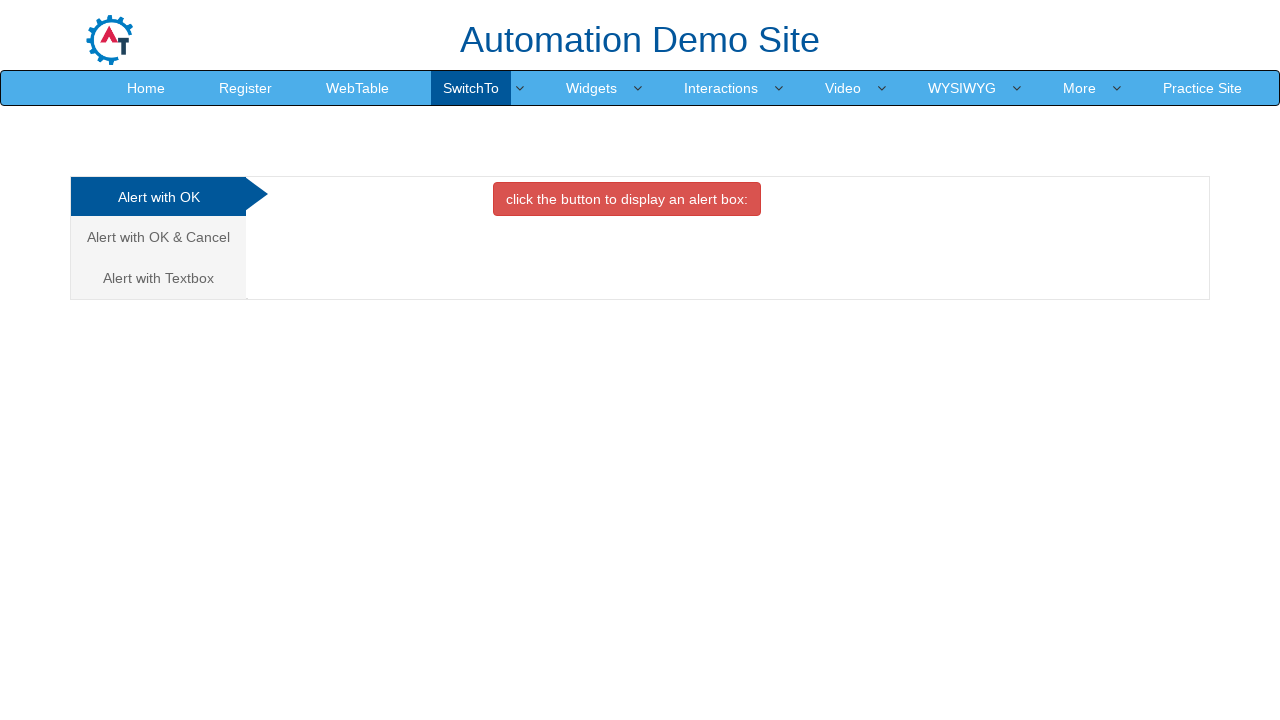

Clicked on Textbox tab to switch to prompt section at (158, 278) on a[href='#Textbox']
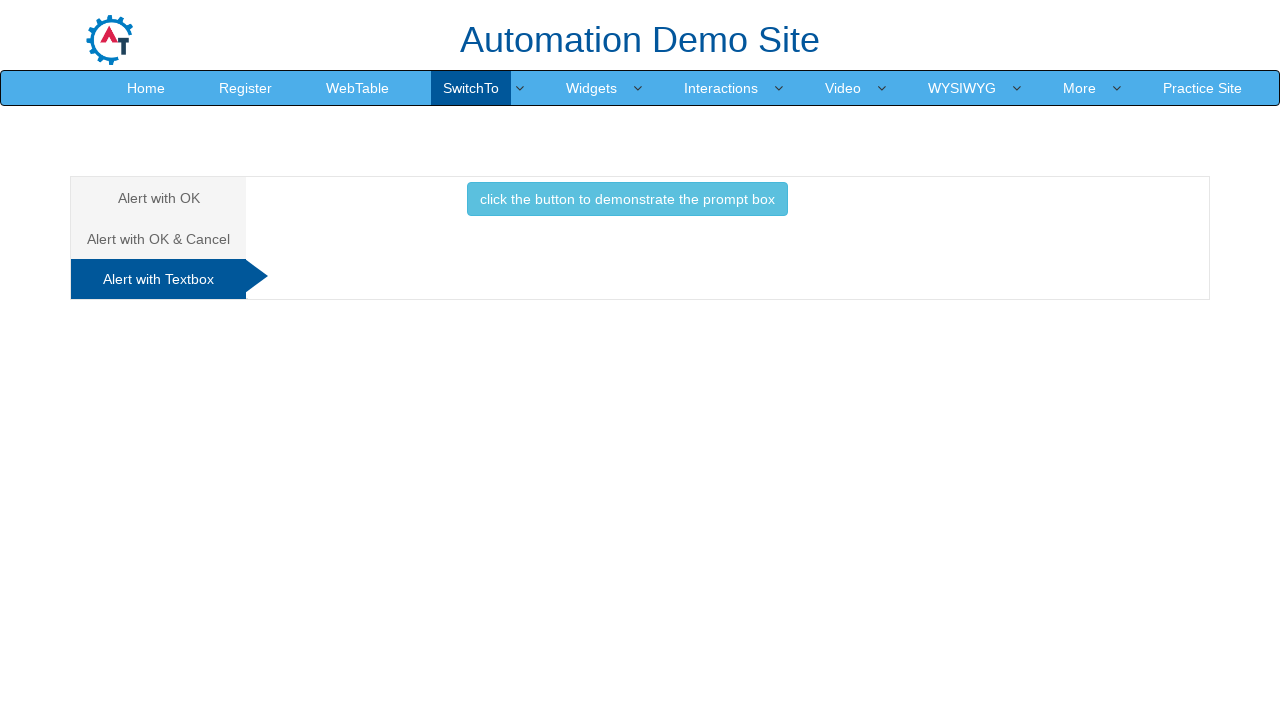

Set up dialog handler to accept prompt with 'automation'
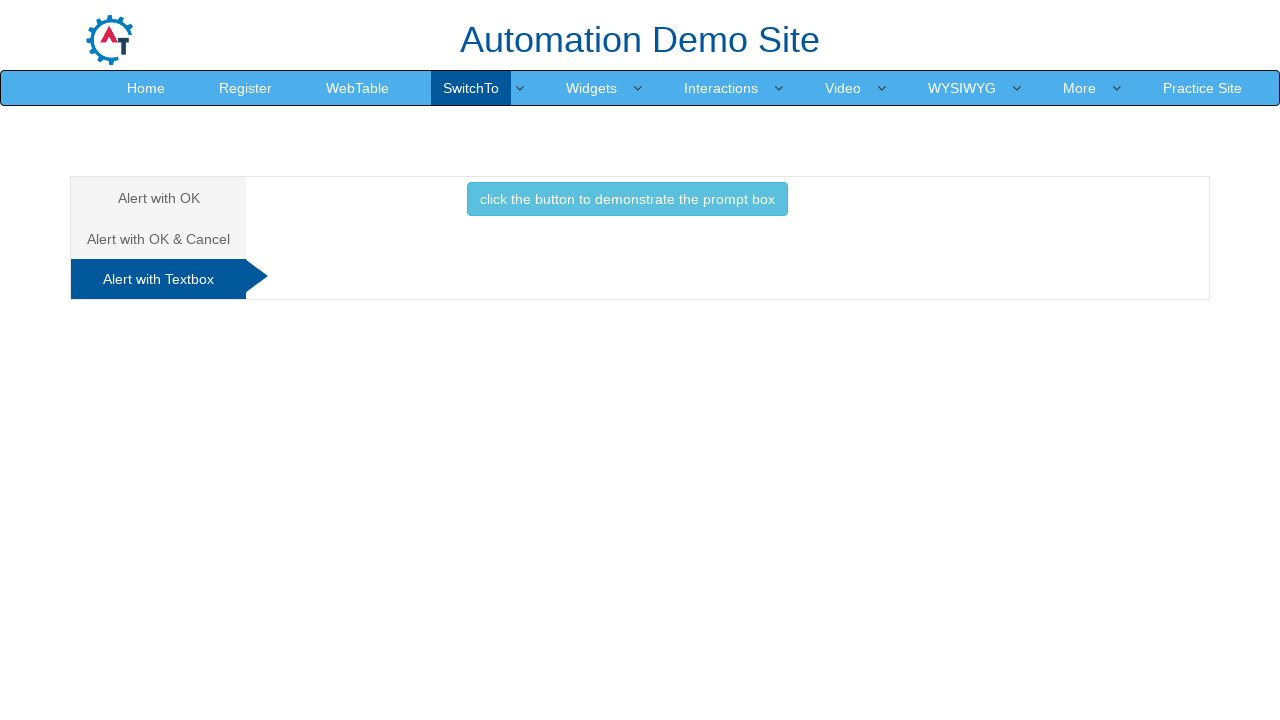

Clicked button to trigger JavaScript prompt alert at (627, 199) on button.btn.btn-info
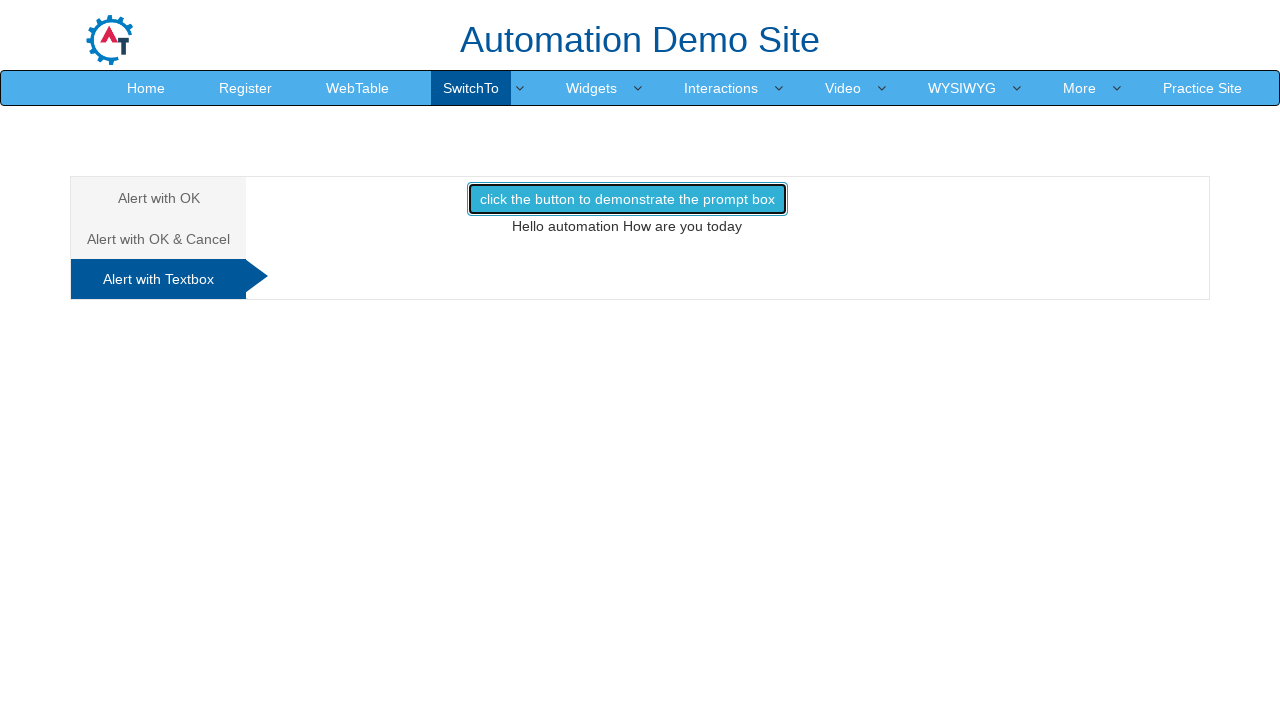

Waited for dialog to be handled and processed
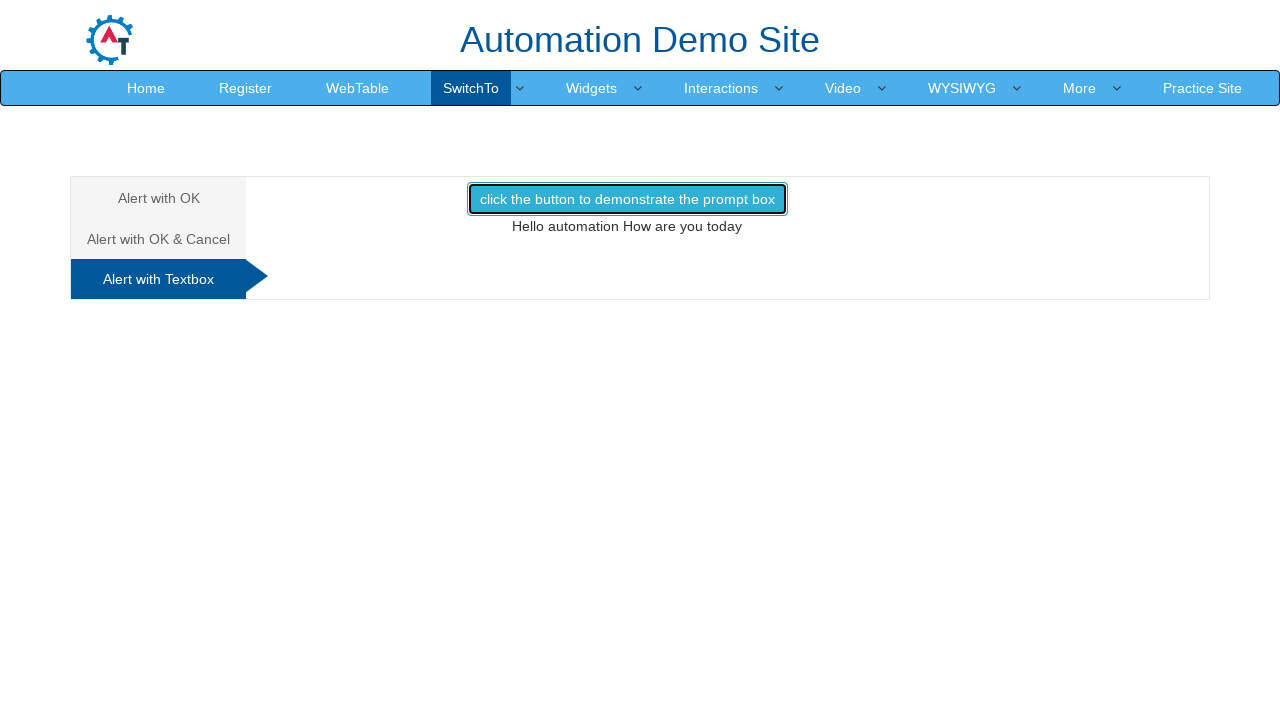

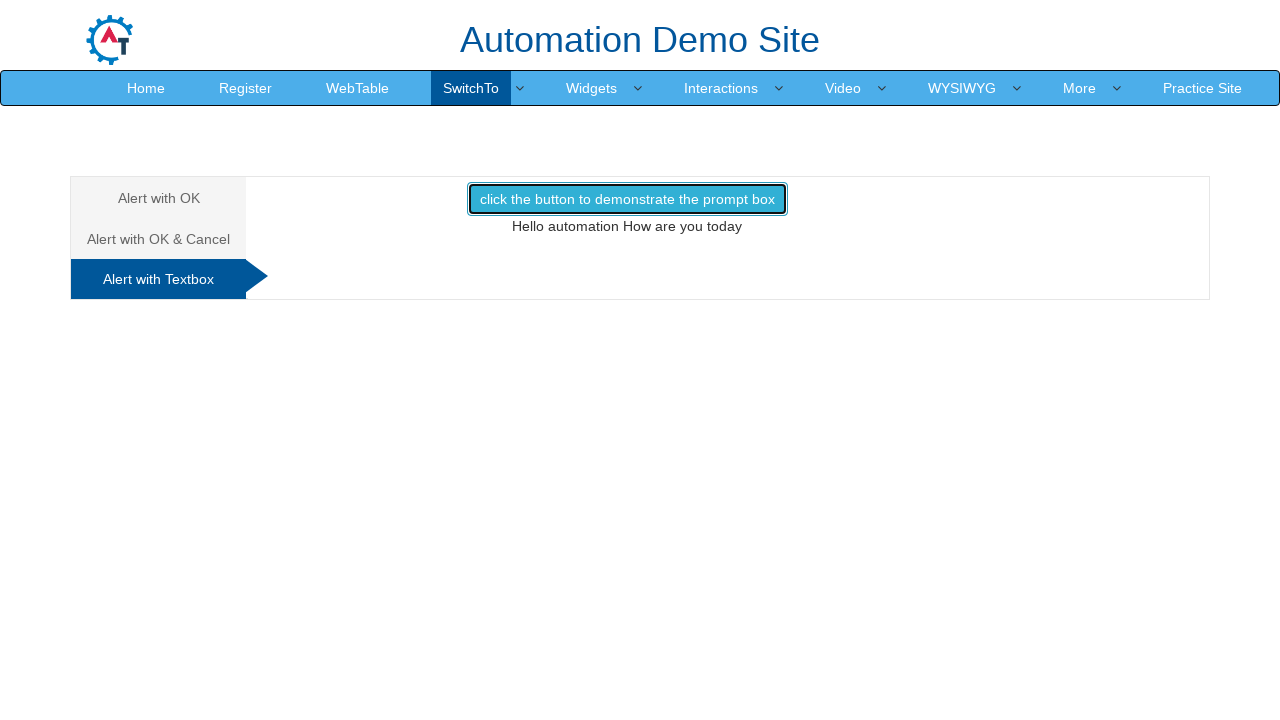